Tests auto-suggestive dropdown functionality by typing a search term and selecting a specific country from the suggestions

Starting URL: https://rahulshettyacademy.com/dropdownsPractise/

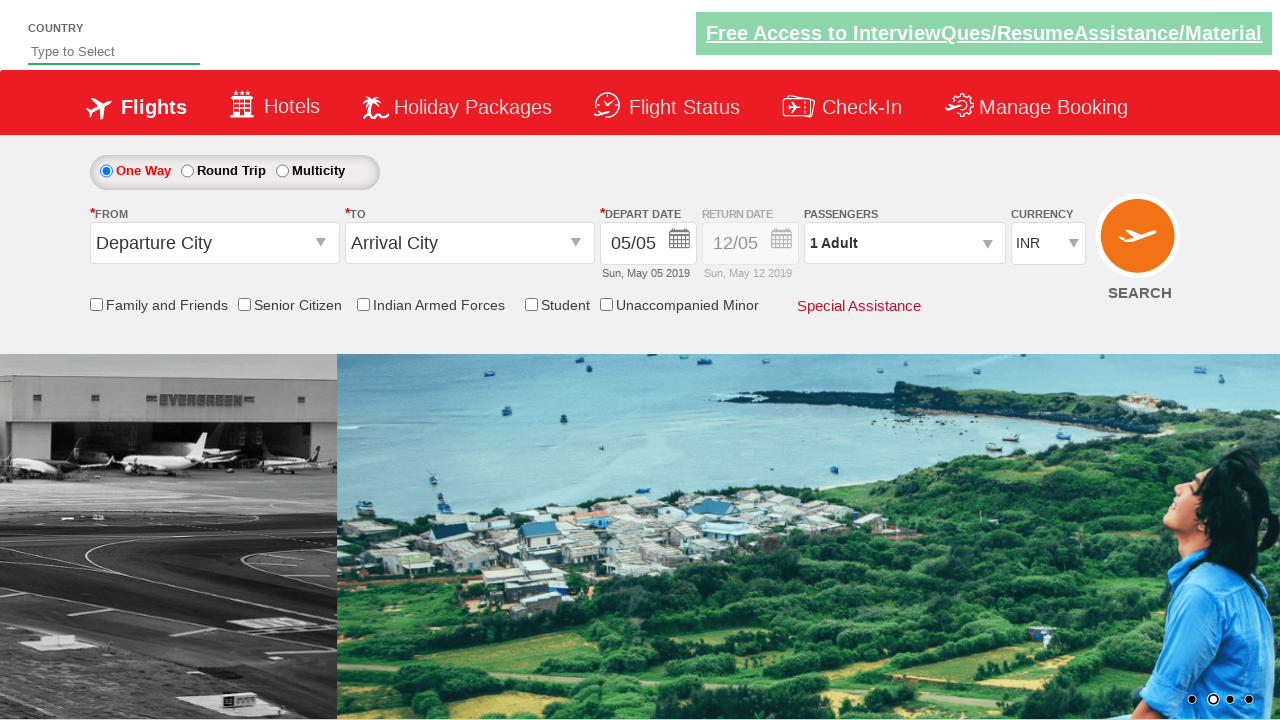

Typed 'ind' in the autosuggest field on #autosuggest
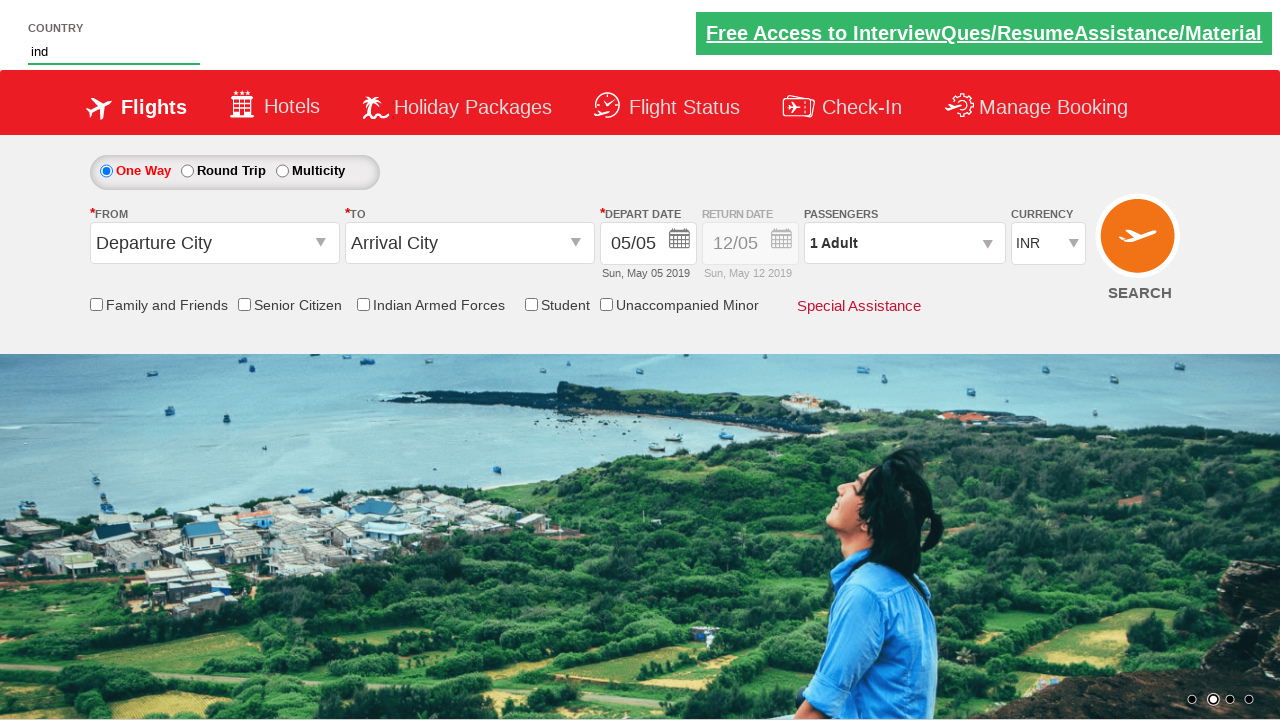

Auto-suggestive dropdown suggestions appeared
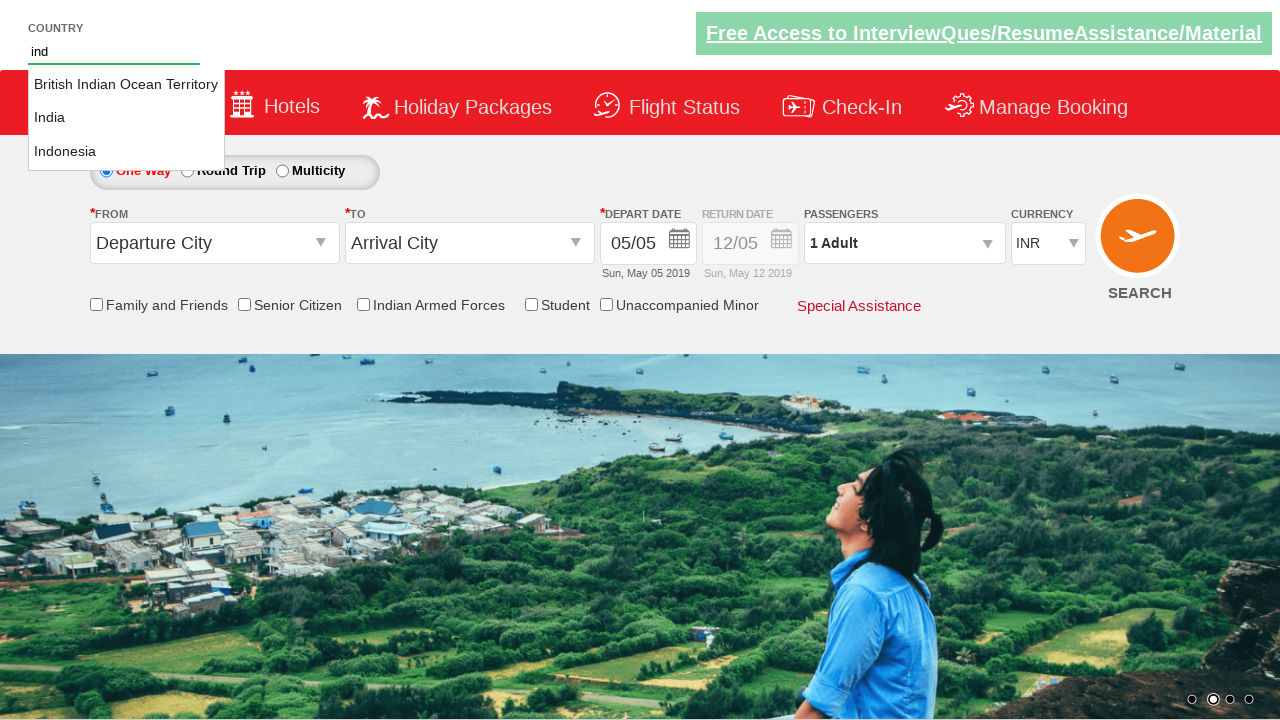

Located all suggestion items in the dropdown
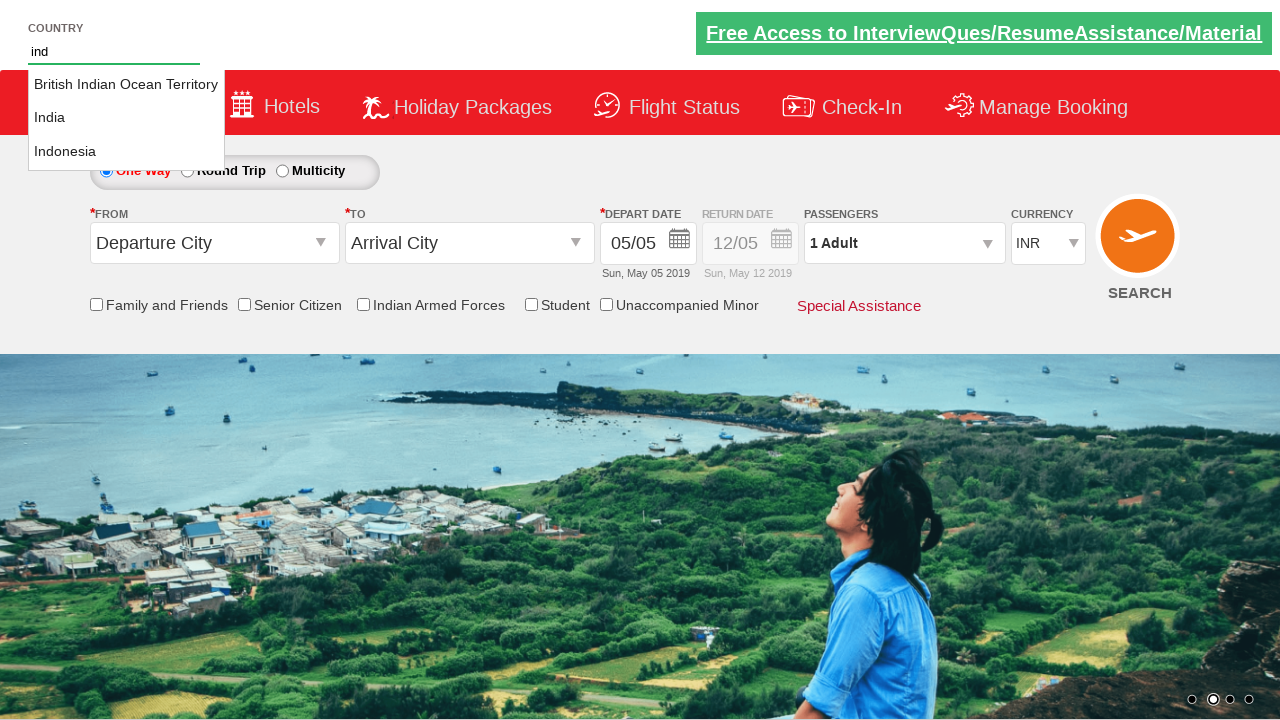

Selected 'India' from the auto-suggestive dropdown at (126, 118) on li.ui-menu-item a >> nth=1
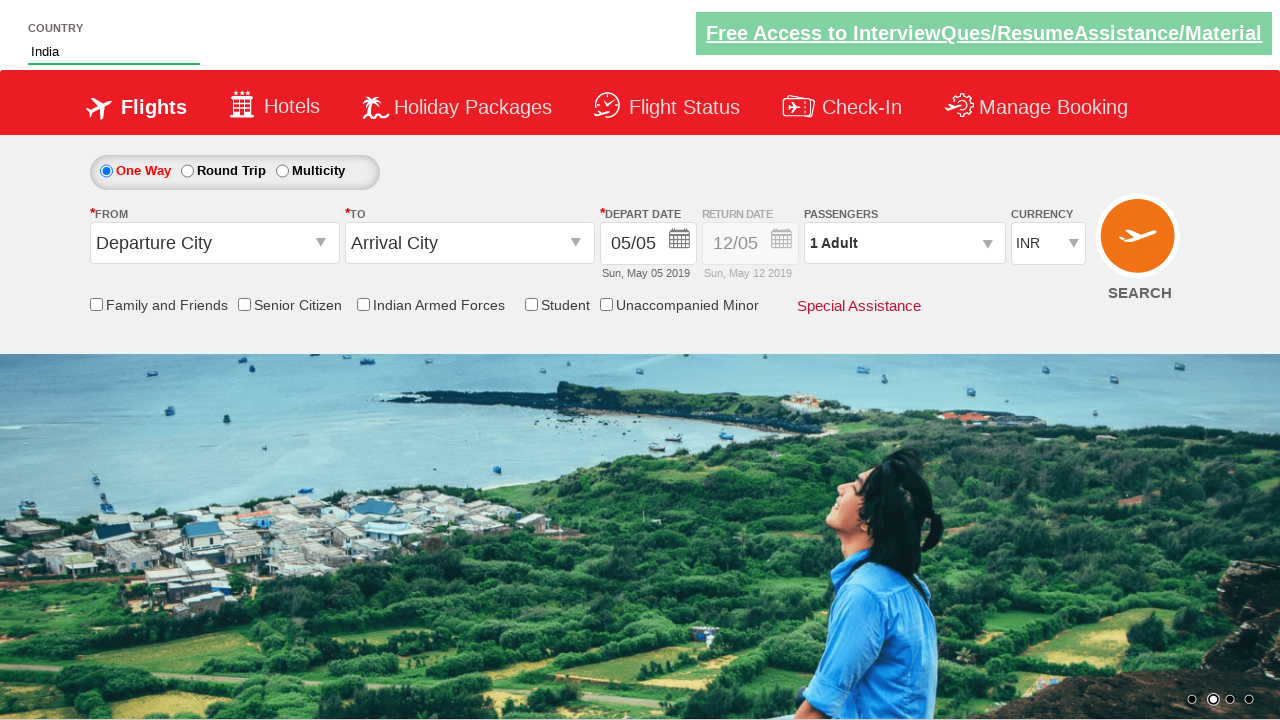

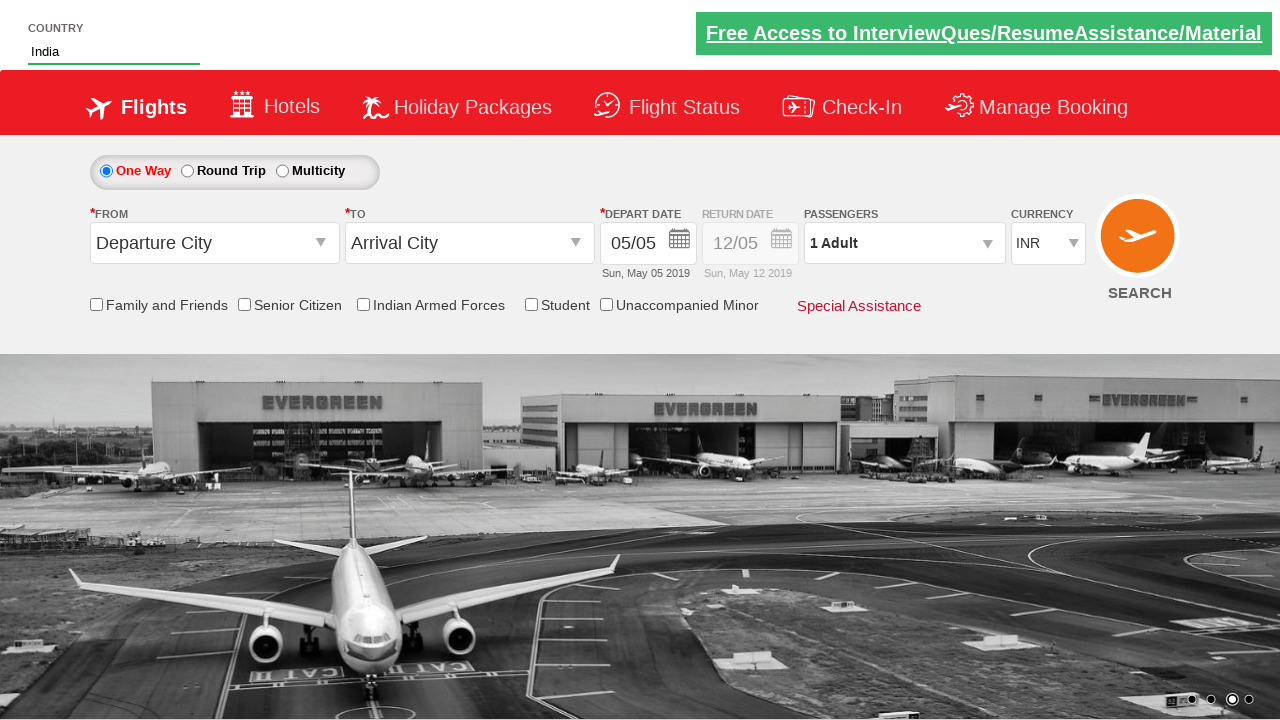